Tests browser back button navigation between filter views (All, Active, Completed).

Starting URL: https://demo.playwright.dev/todomvc

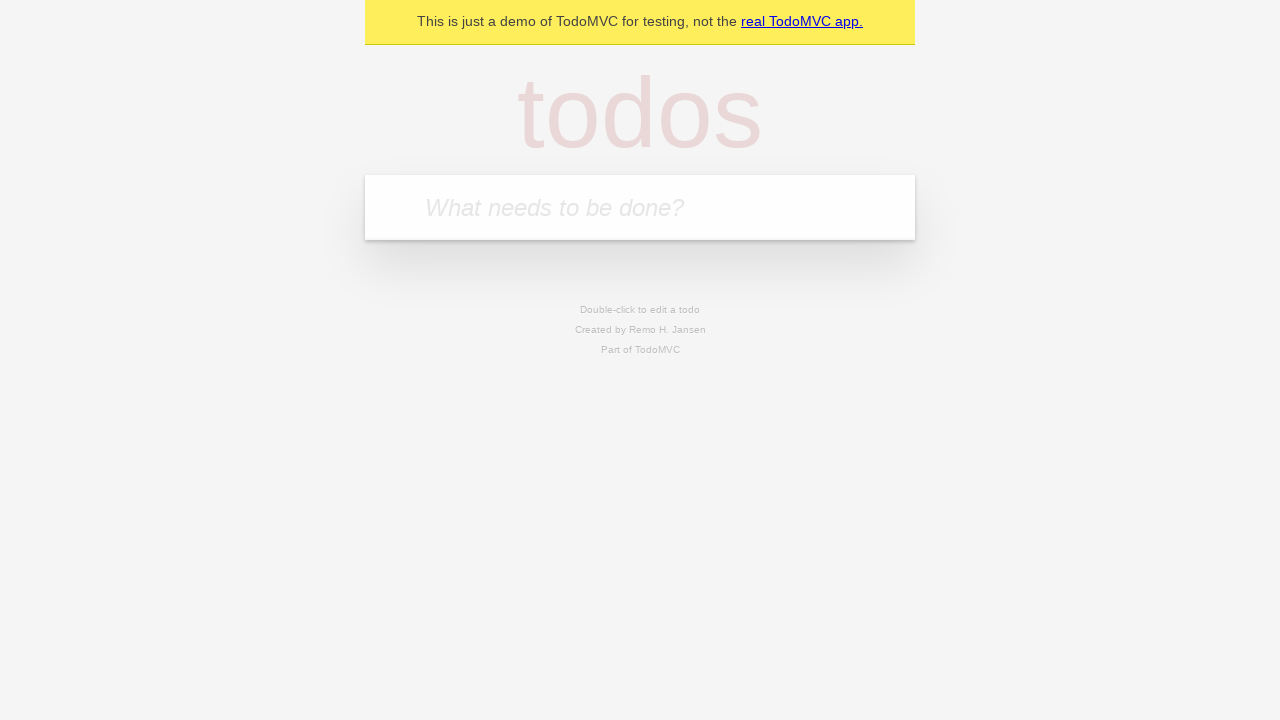

Filled todo input with 'buy some cheese' on internal:attr=[placeholder="What needs to be done?"i]
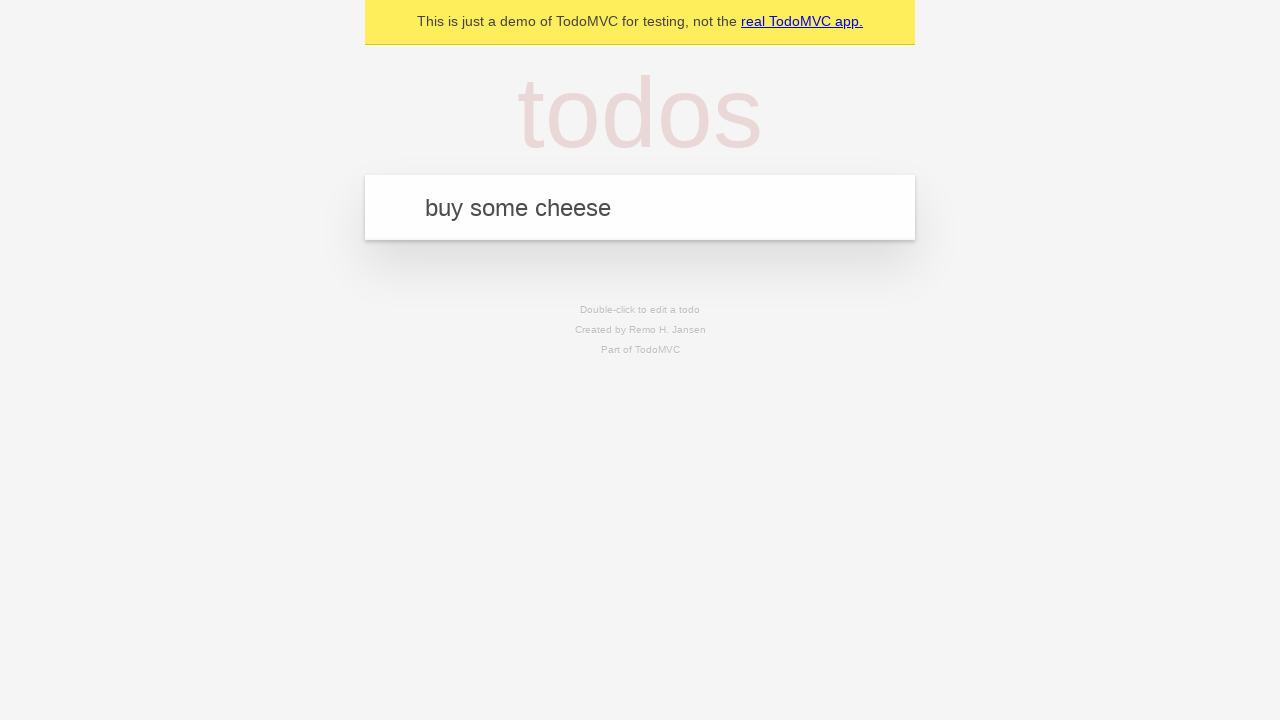

Pressed Enter to add 'buy some cheese' todo on internal:attr=[placeholder="What needs to be done?"i]
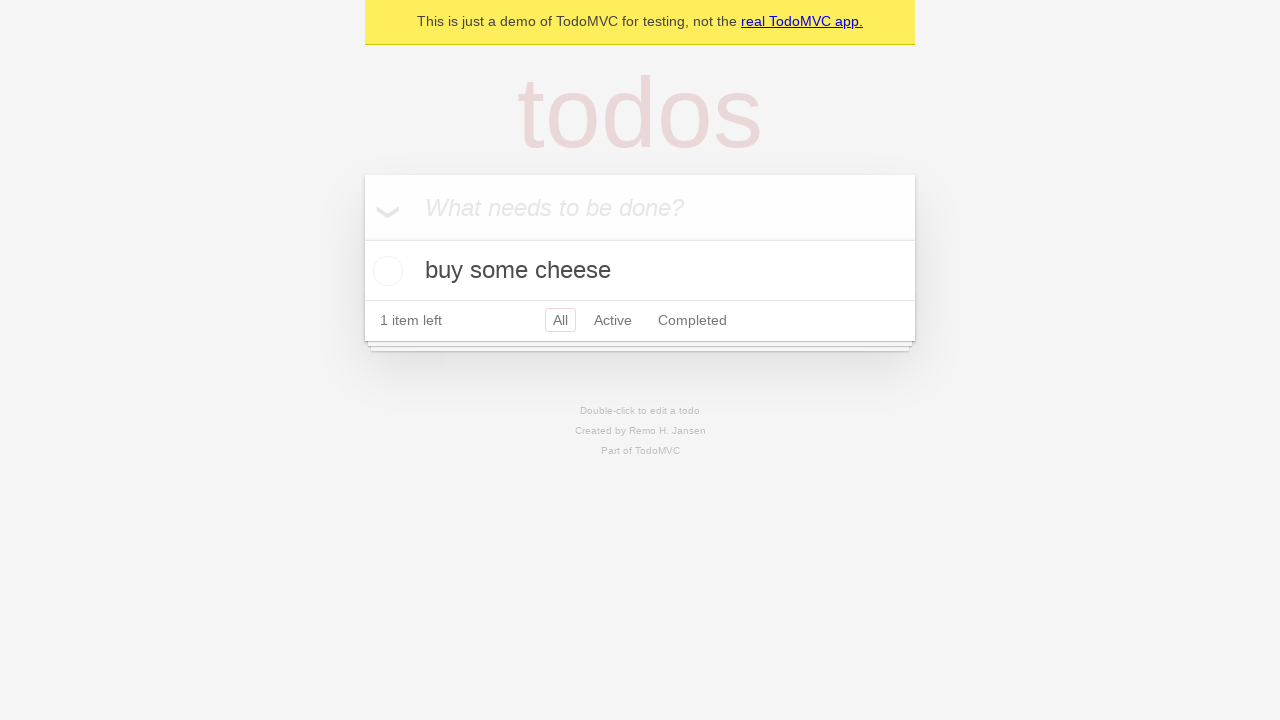

Filled todo input with 'feed the cat' on internal:attr=[placeholder="What needs to be done?"i]
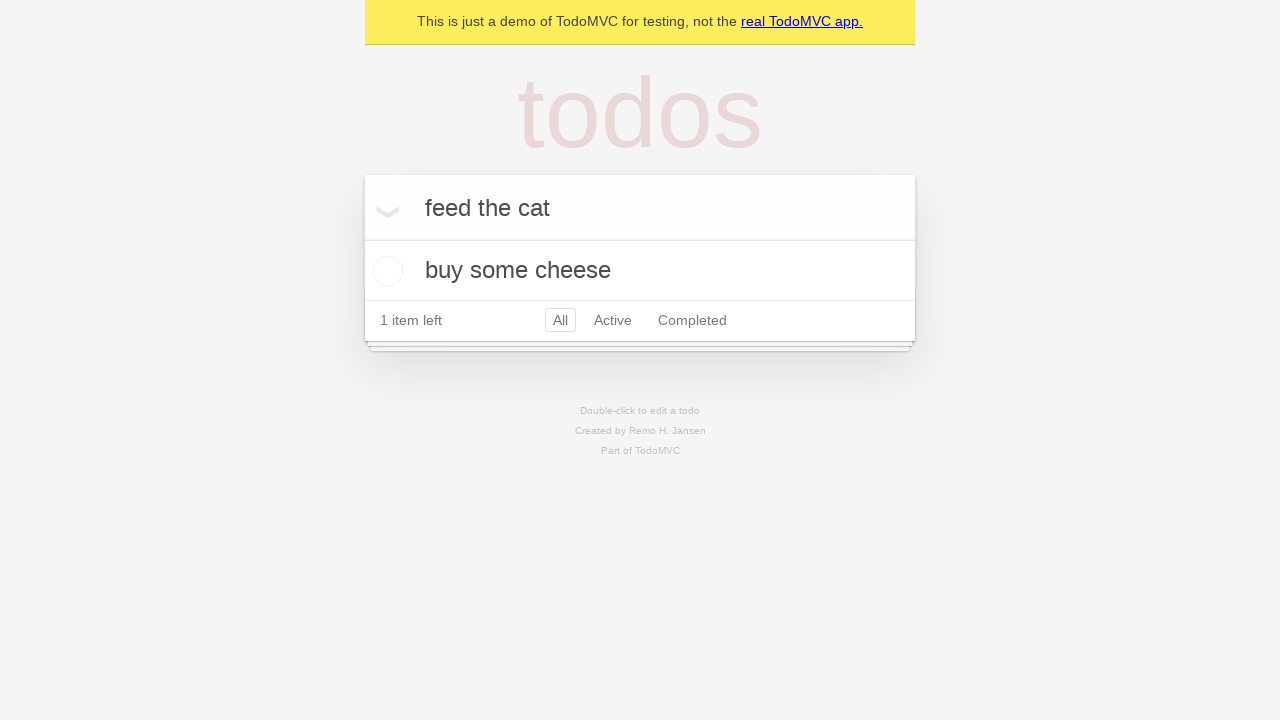

Pressed Enter to add 'feed the cat' todo on internal:attr=[placeholder="What needs to be done?"i]
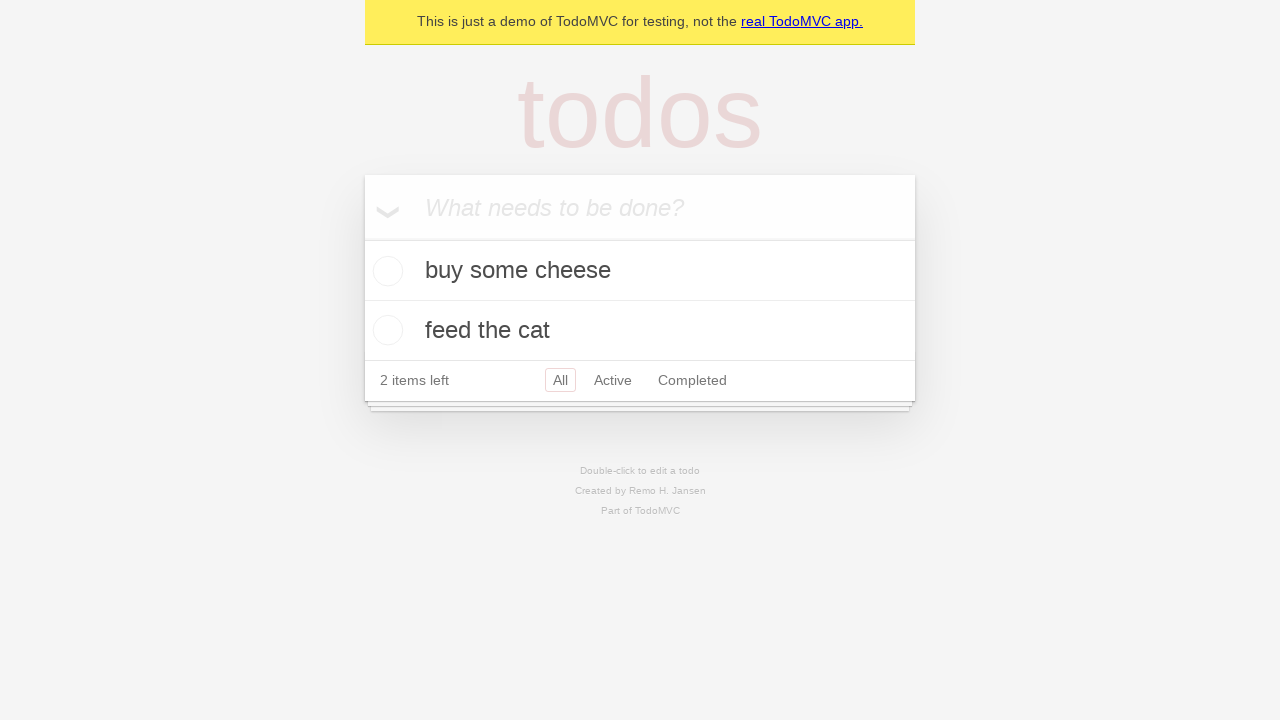

Filled todo input with 'book a doctors appointment' on internal:attr=[placeholder="What needs to be done?"i]
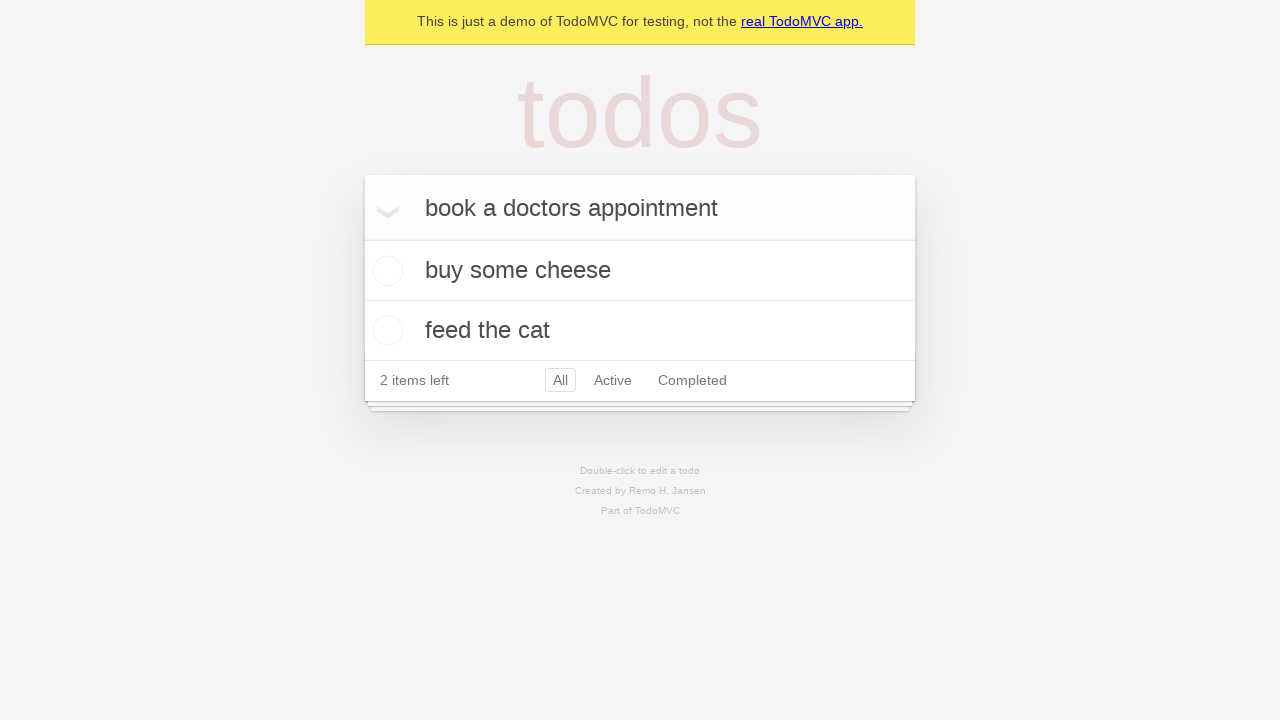

Pressed Enter to add 'book a doctors appointment' todo on internal:attr=[placeholder="What needs to be done?"i]
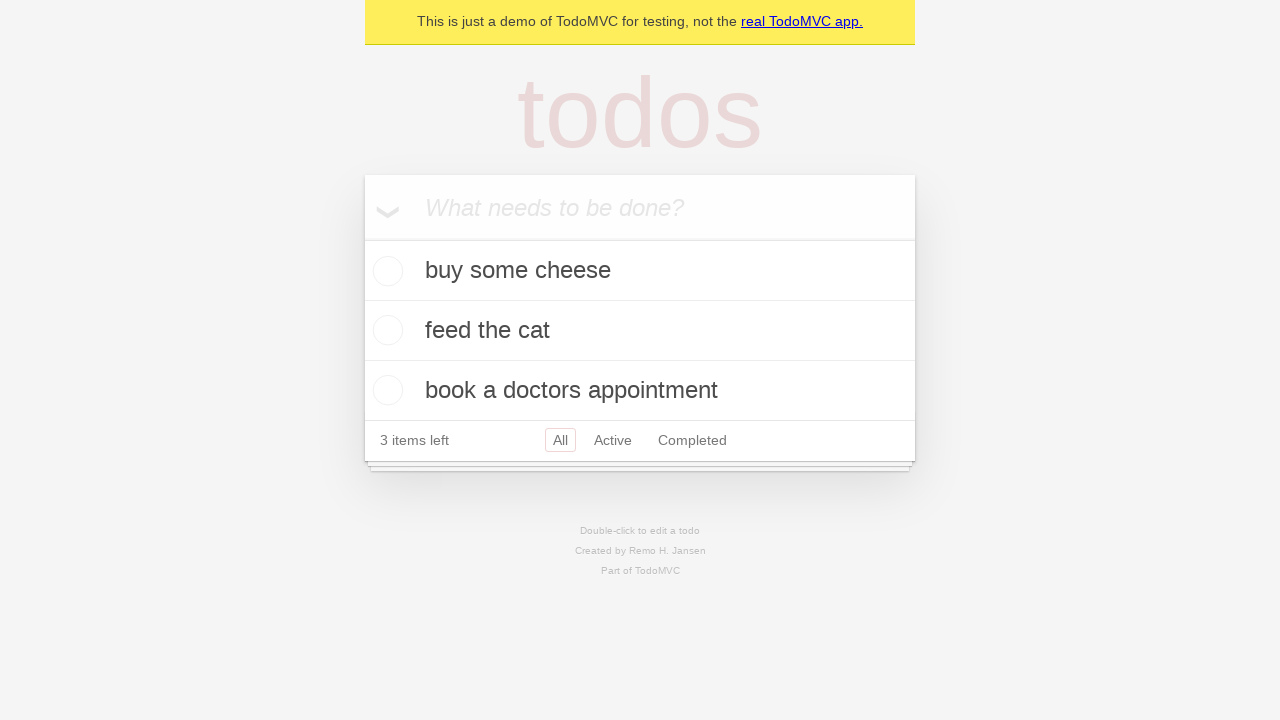

Waited for all 3 todo items to appear
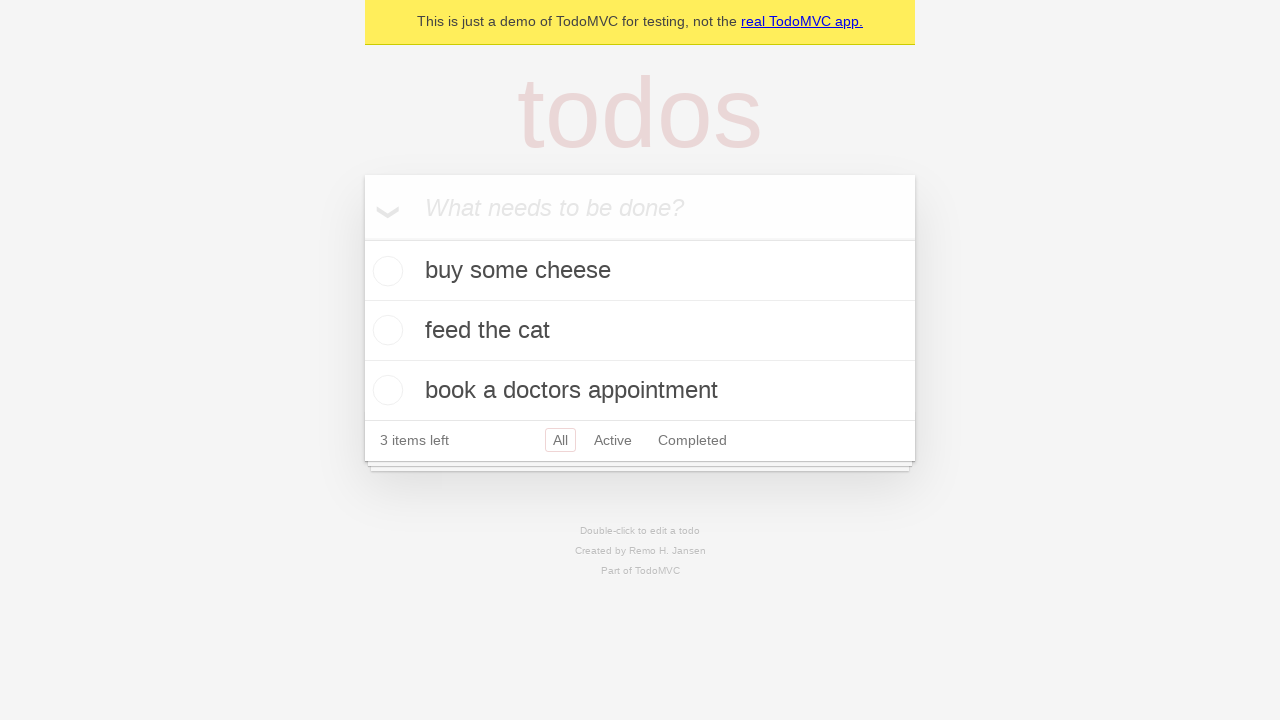

Checked the second todo item to mark it as completed at (385, 330) on [data-testid='todo-item'] >> nth=1 >> internal:role=checkbox
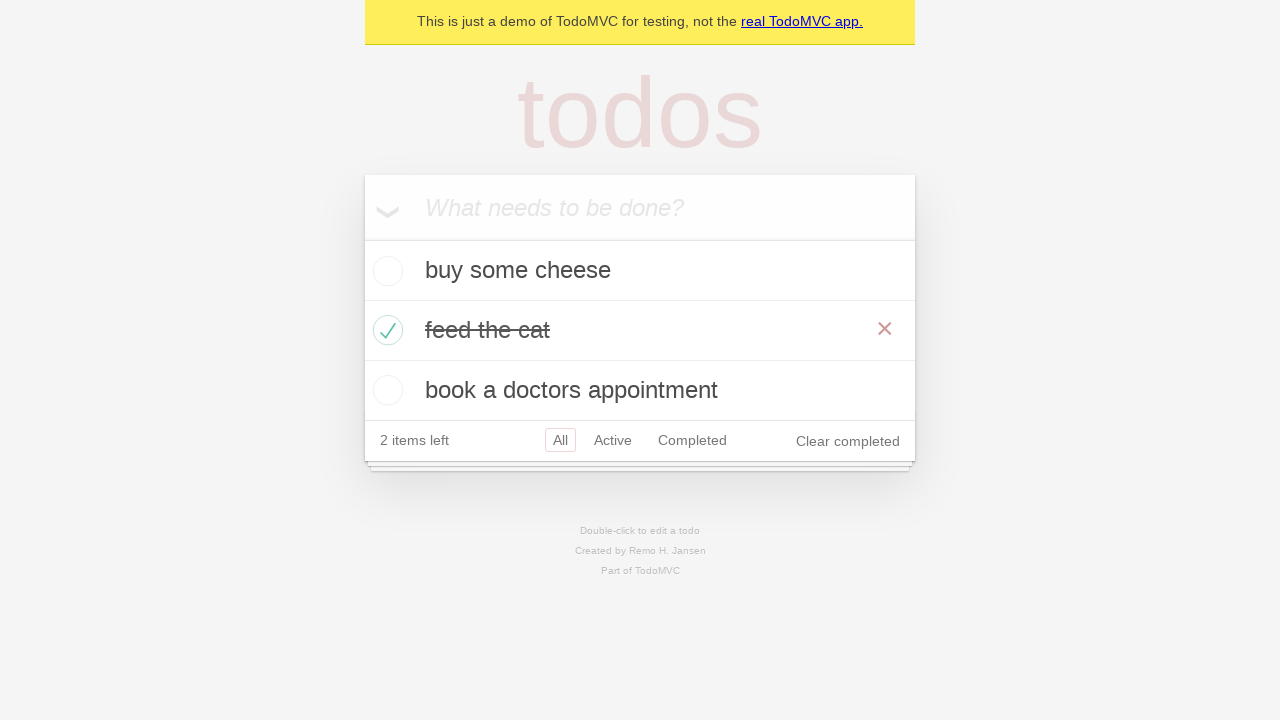

Clicked 'All' filter link at (560, 440) on internal:role=link[name="All"i]
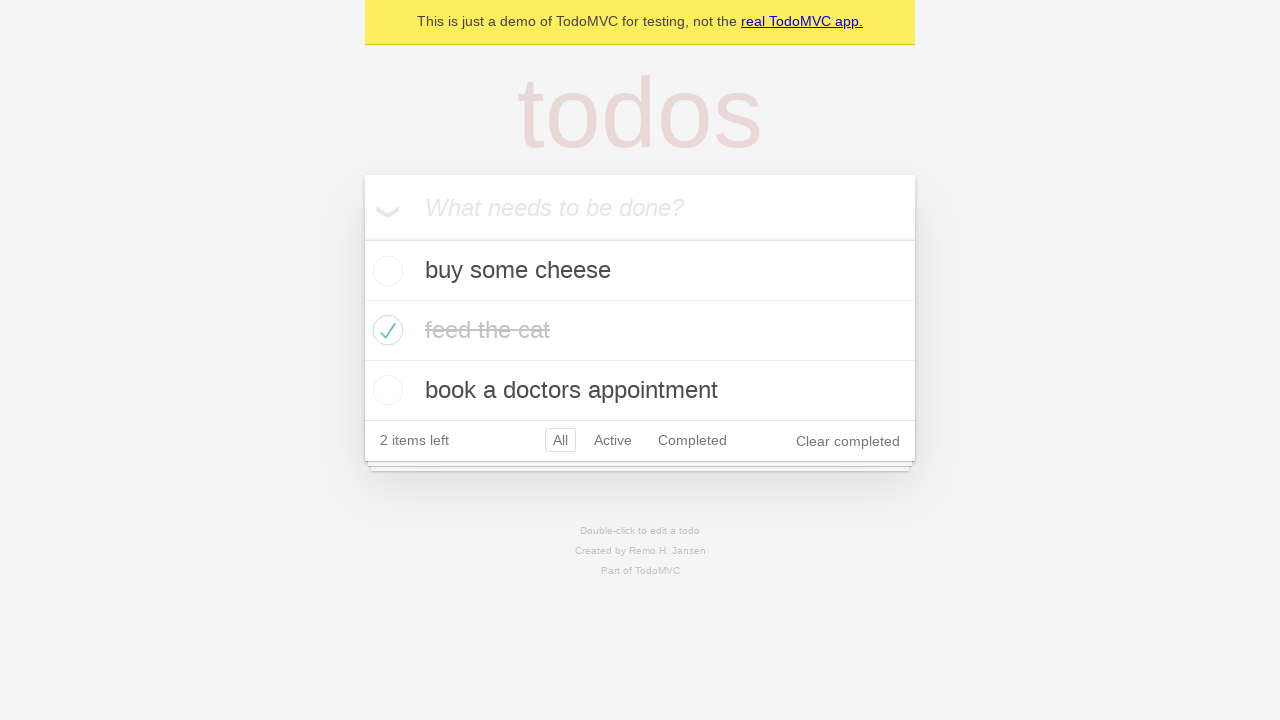

Clicked 'Active' filter link at (613, 440) on internal:role=link[name="Active"i]
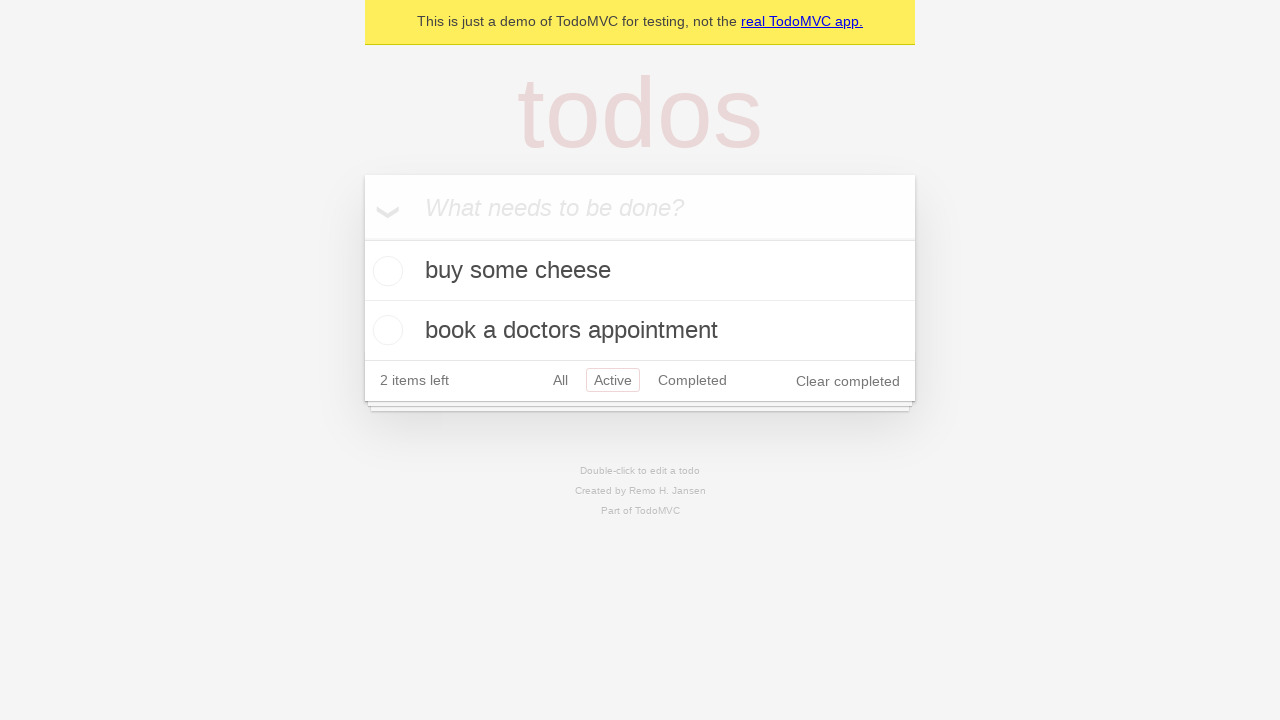

Clicked 'Completed' filter link at (692, 380) on internal:role=link[name="Completed"i]
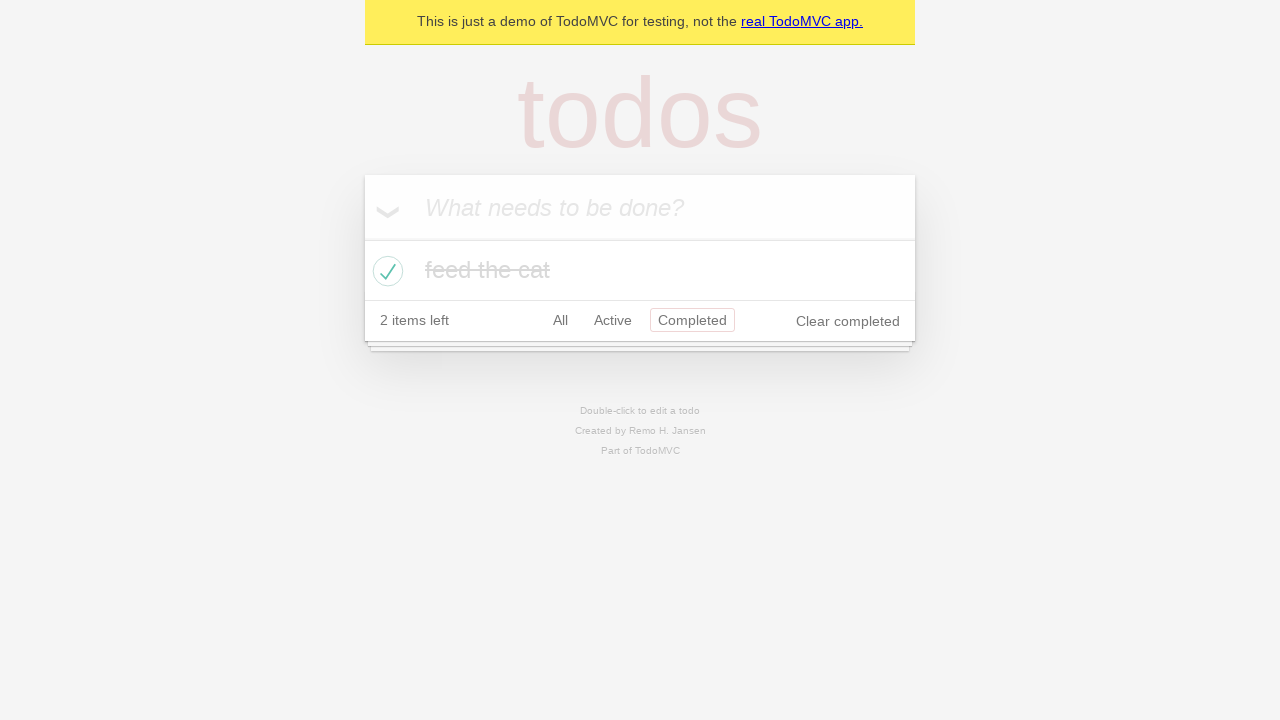

Navigated back using browser back button (from Completed to Active filter)
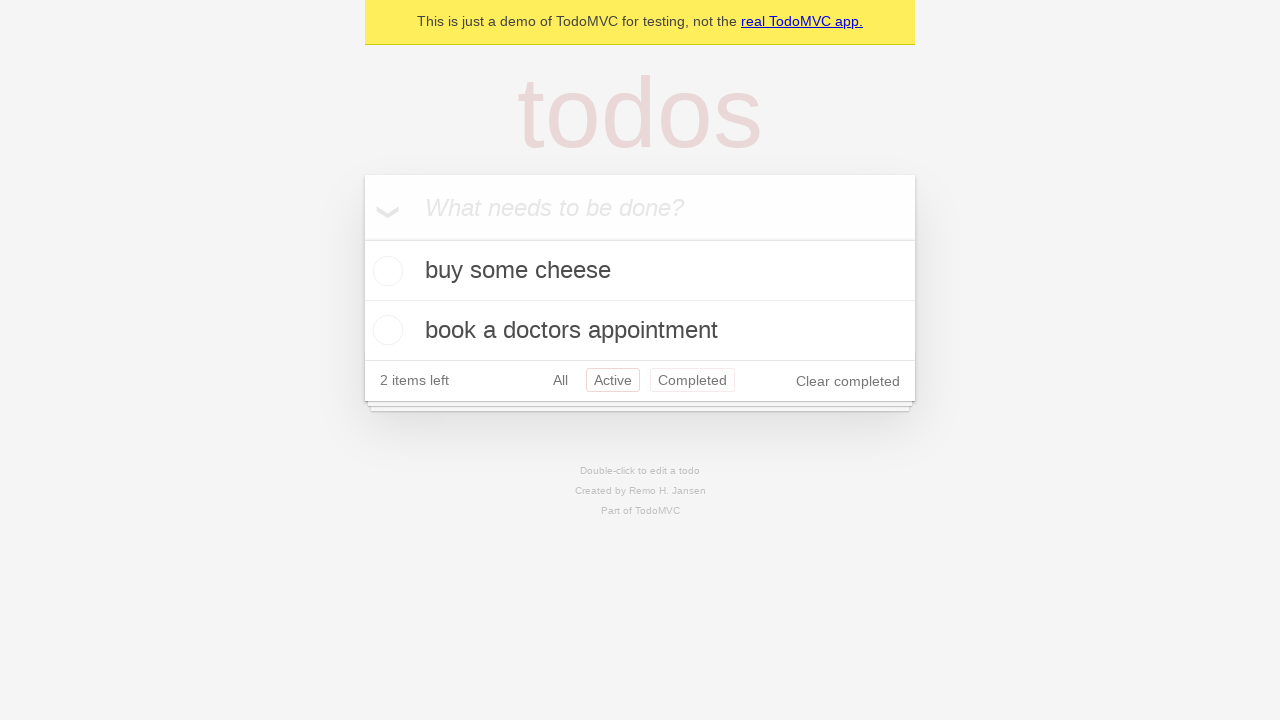

Navigated back using browser back button (from Active to All filter)
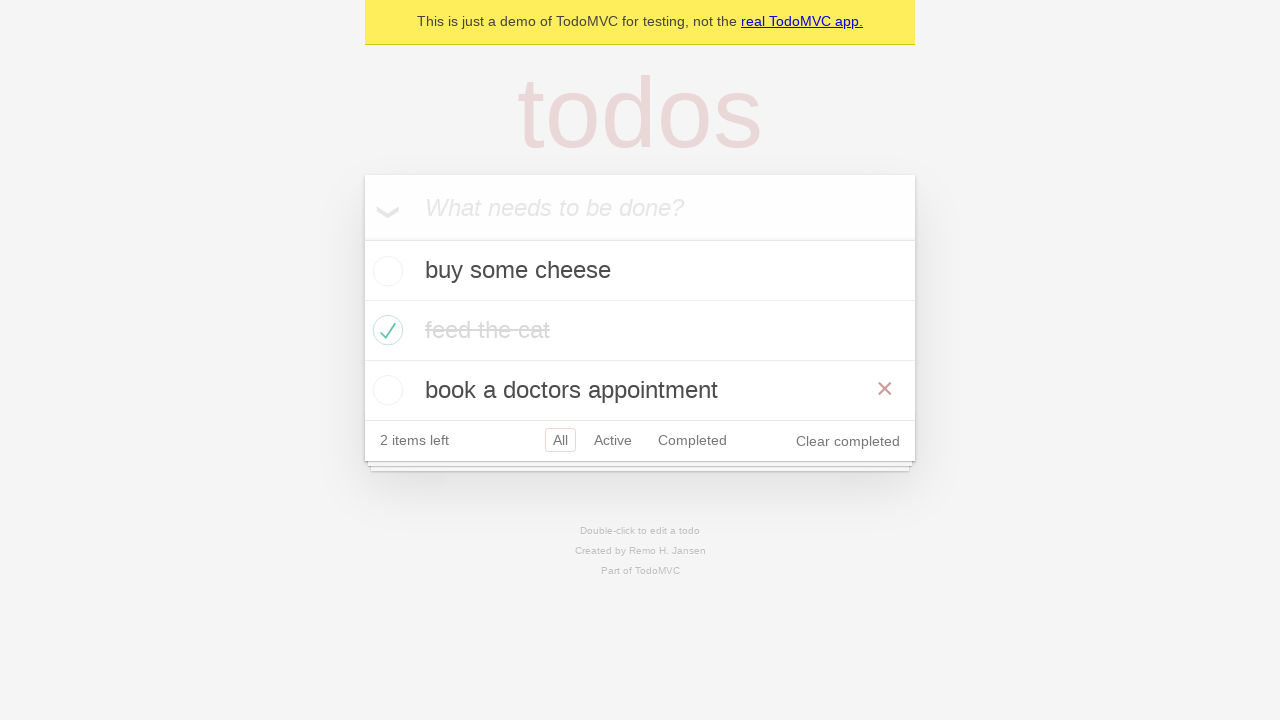

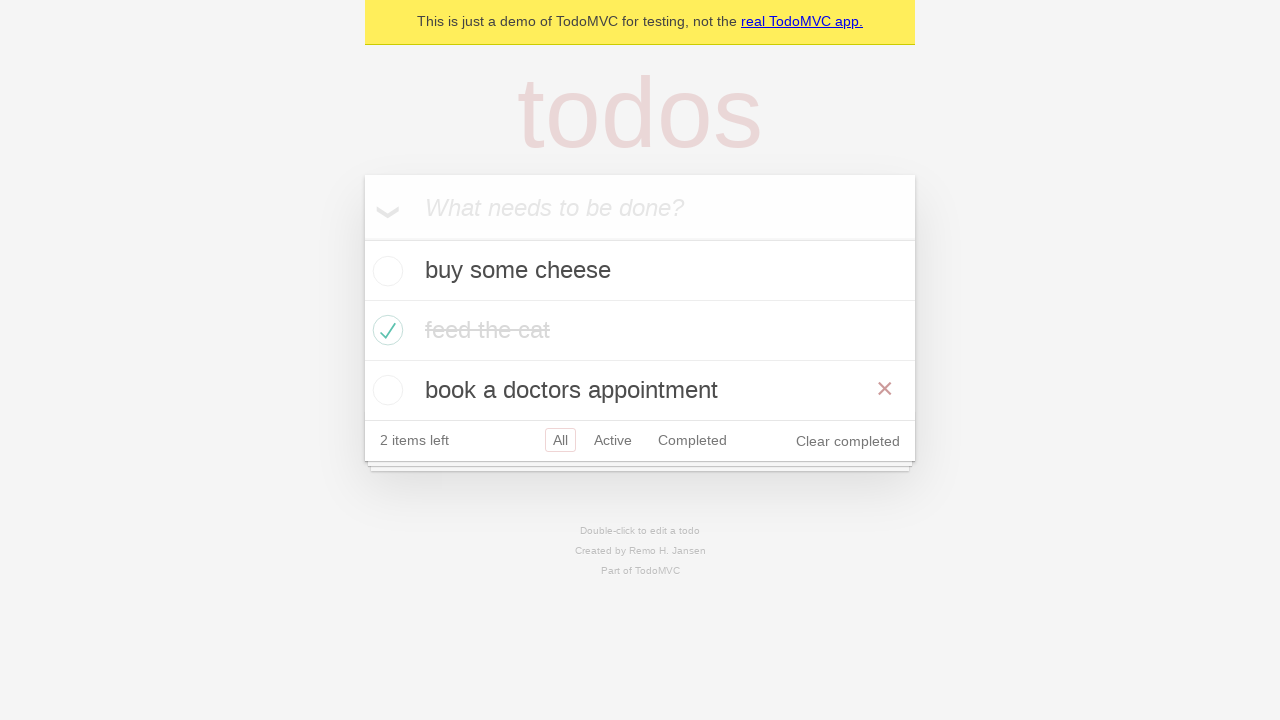